Navigates to Flipkart website and performs browser management operations including getting page title, URL, and managing cookies

Starting URL: https://www.flipkart.com/

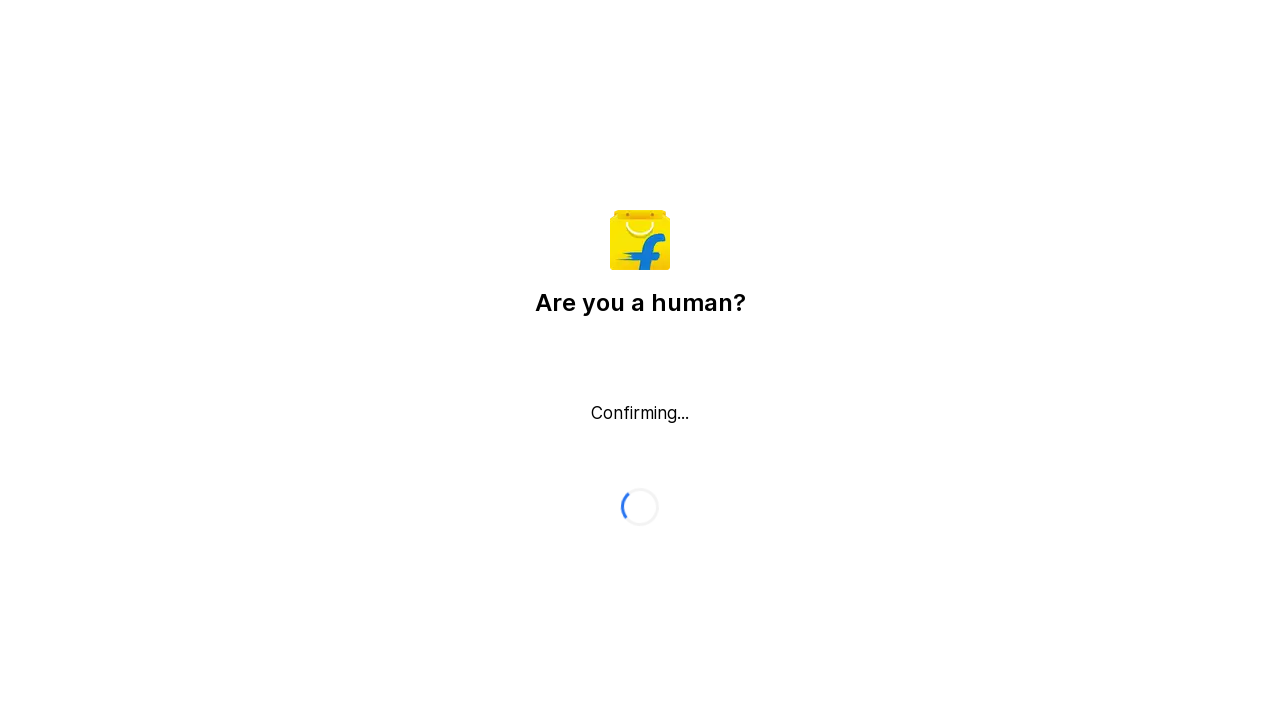

Retrieved page title from Flipkart website
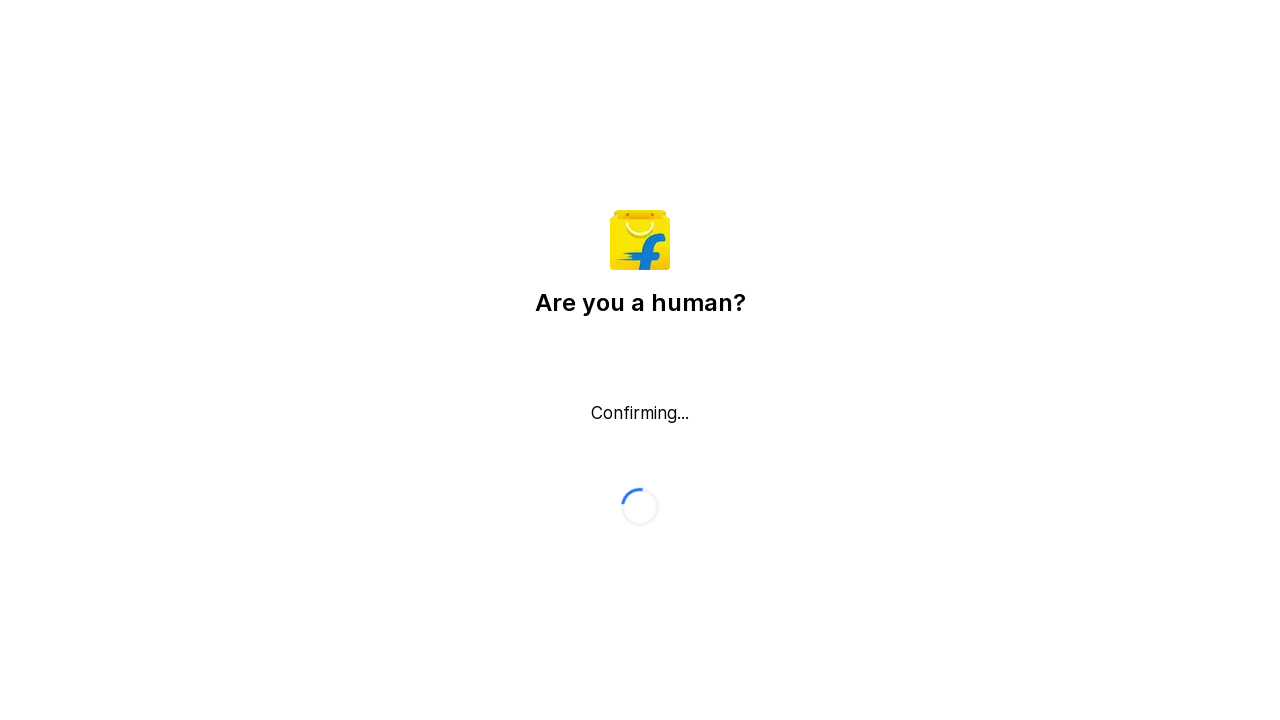

Retrieved current URL from page
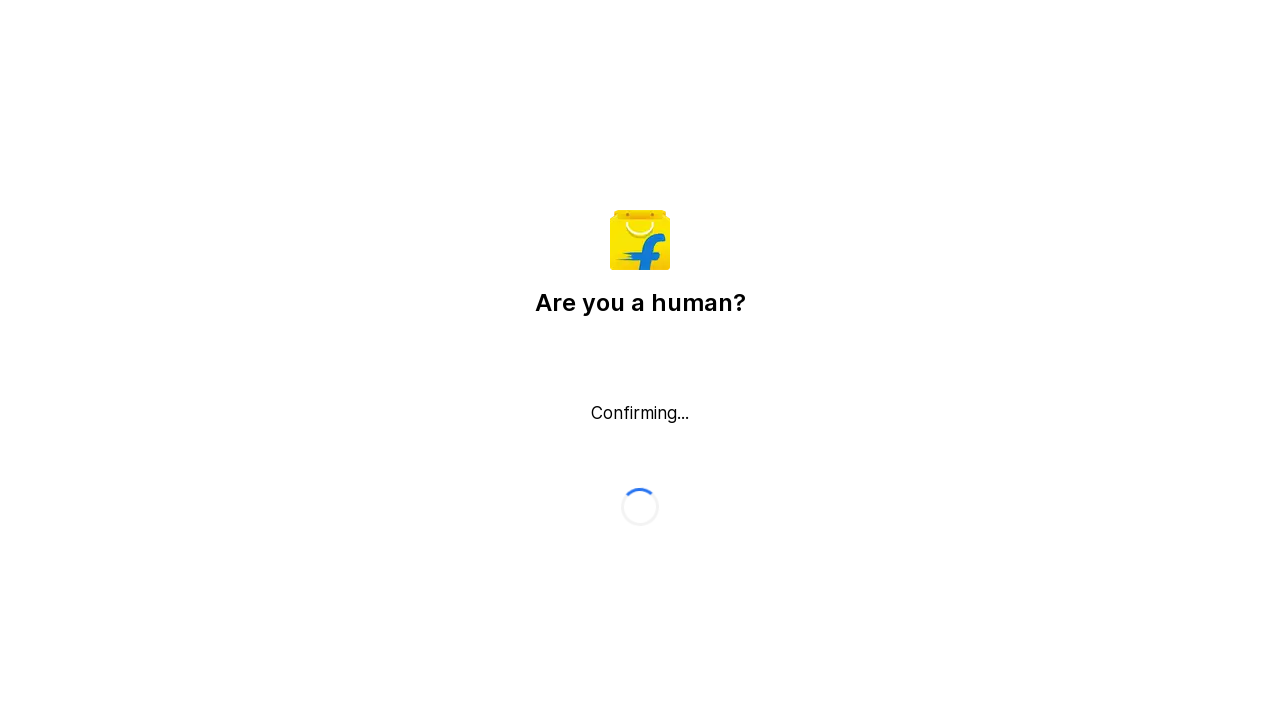

Retrieved all cookies from browser context
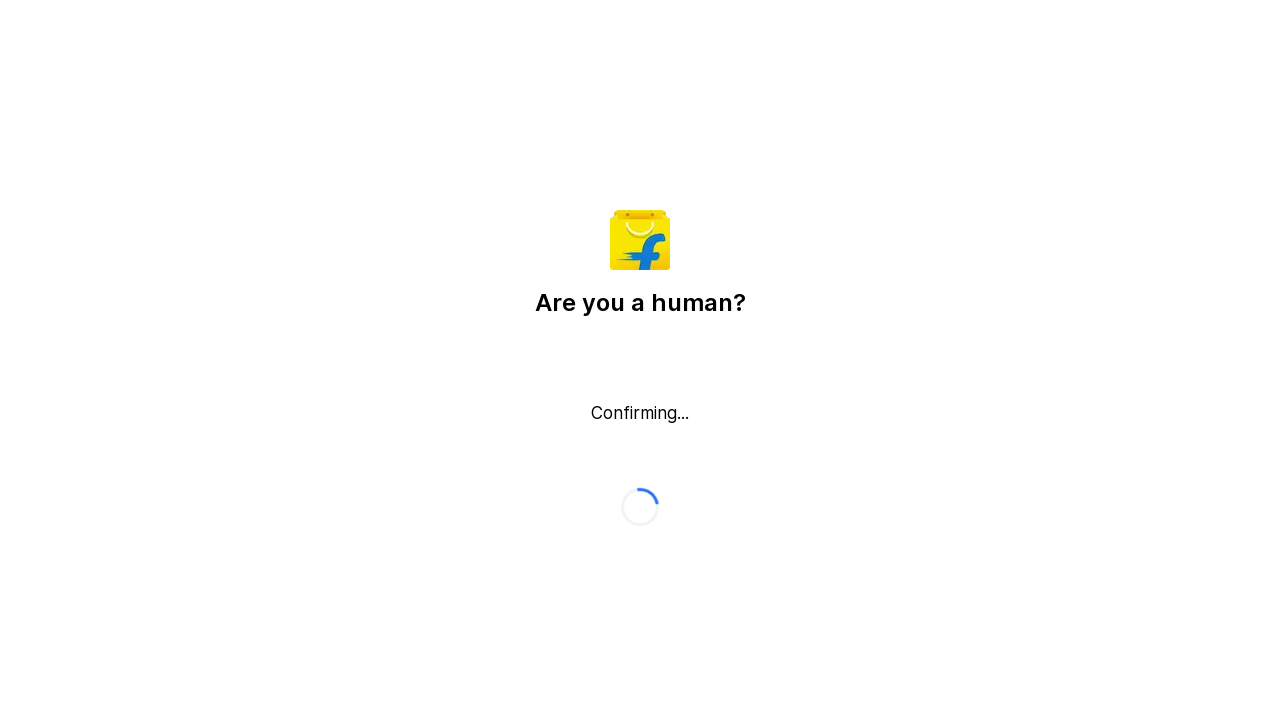

Cleared all cookies from browser context
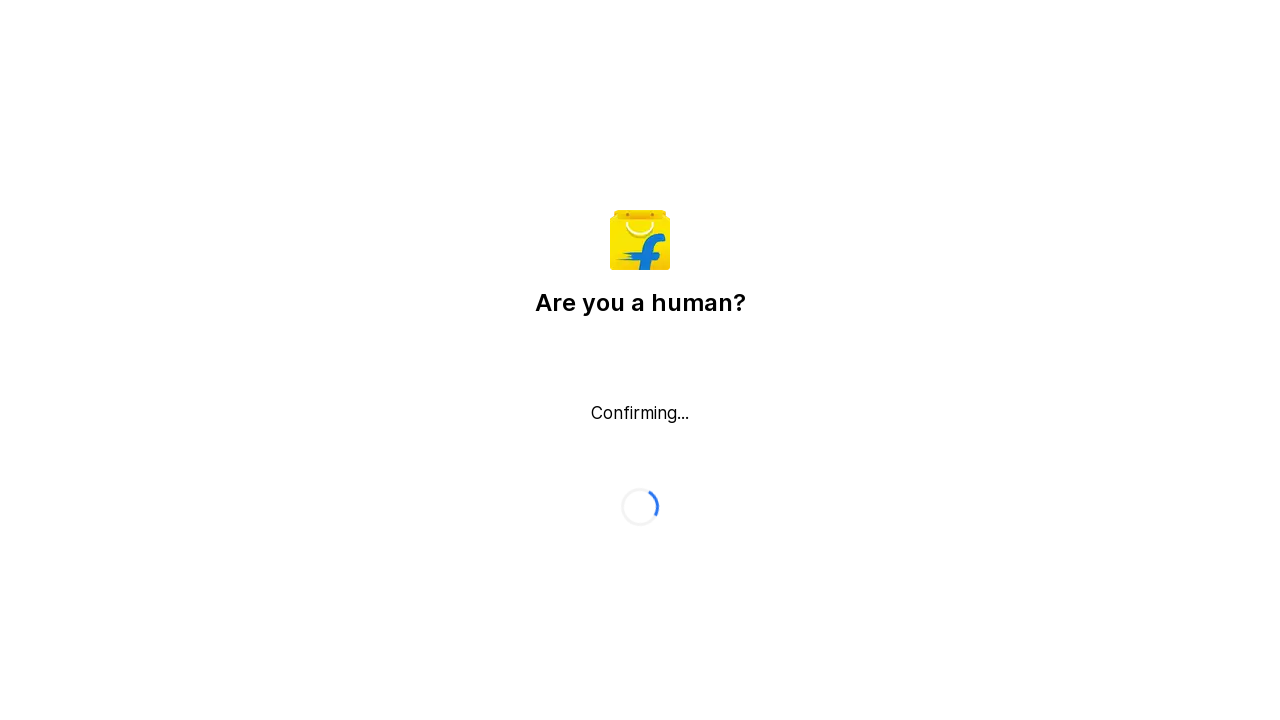

Added new cookie to browser context for Flipkart domain
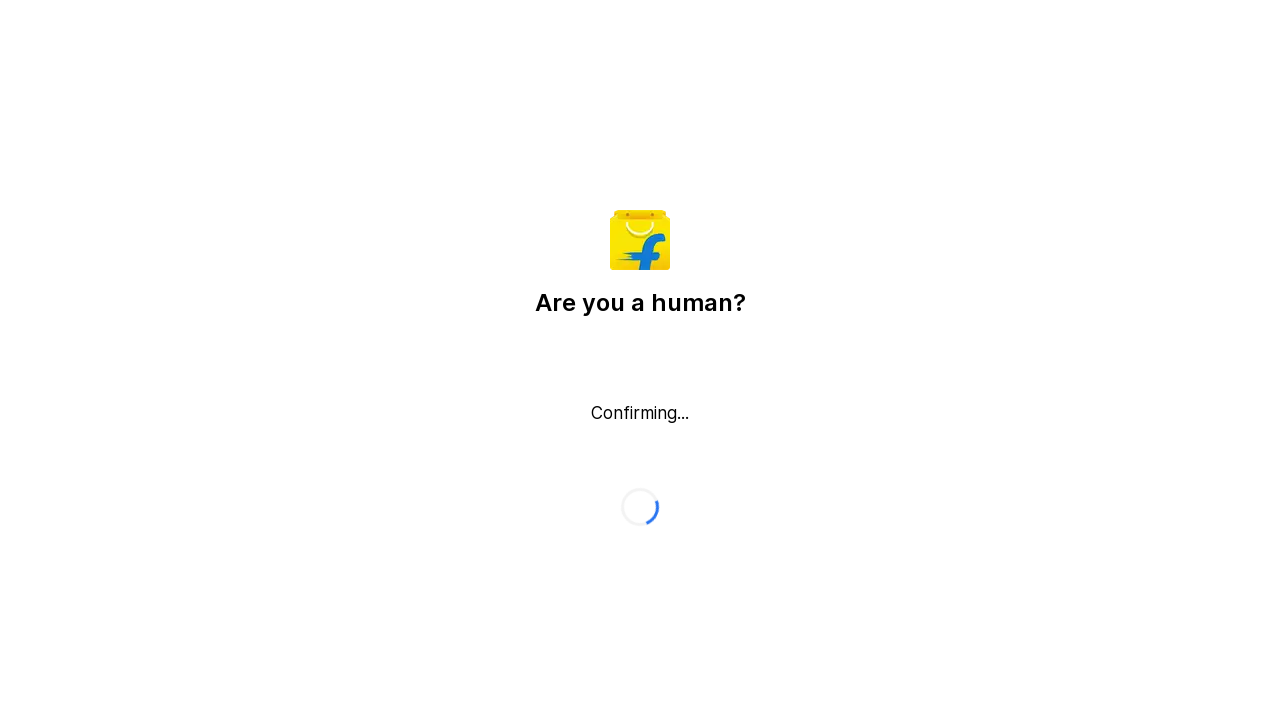

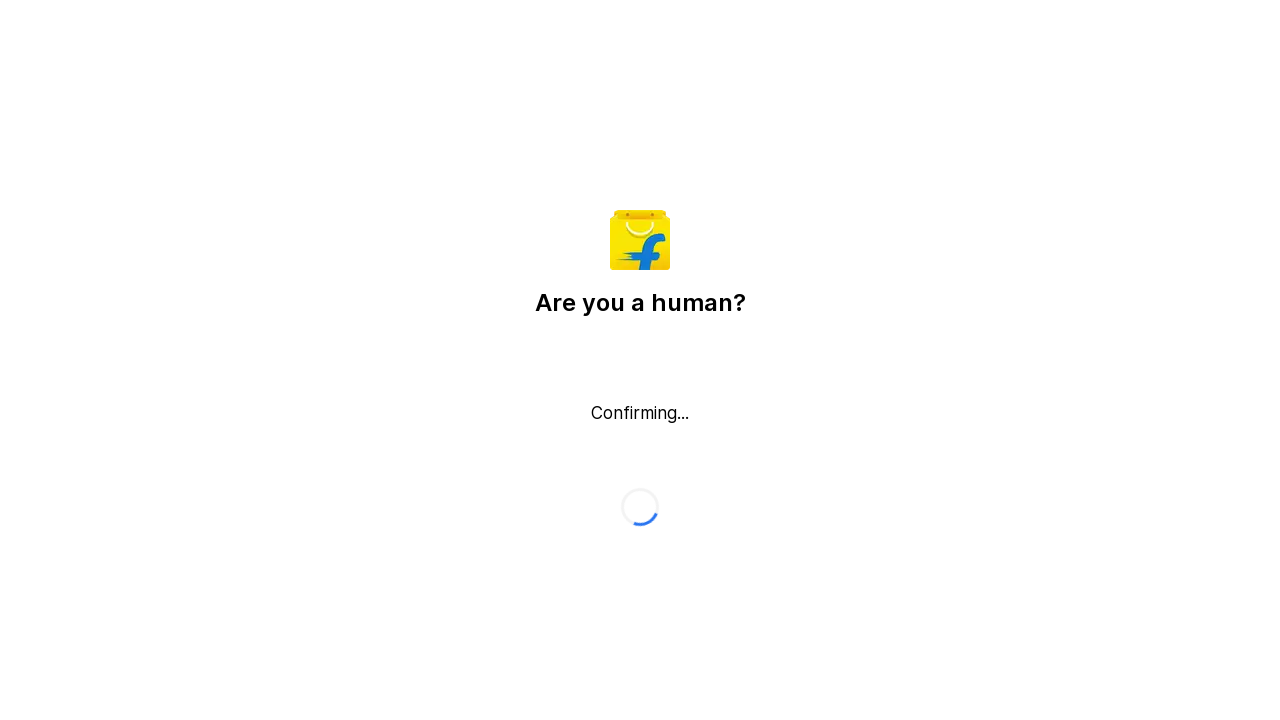